Tests drag and drop functionality by dragging a draggable element and dropping it onto a droppable target area

Starting URL: http://jqueryui.com/resources/demos/droppable/default.html

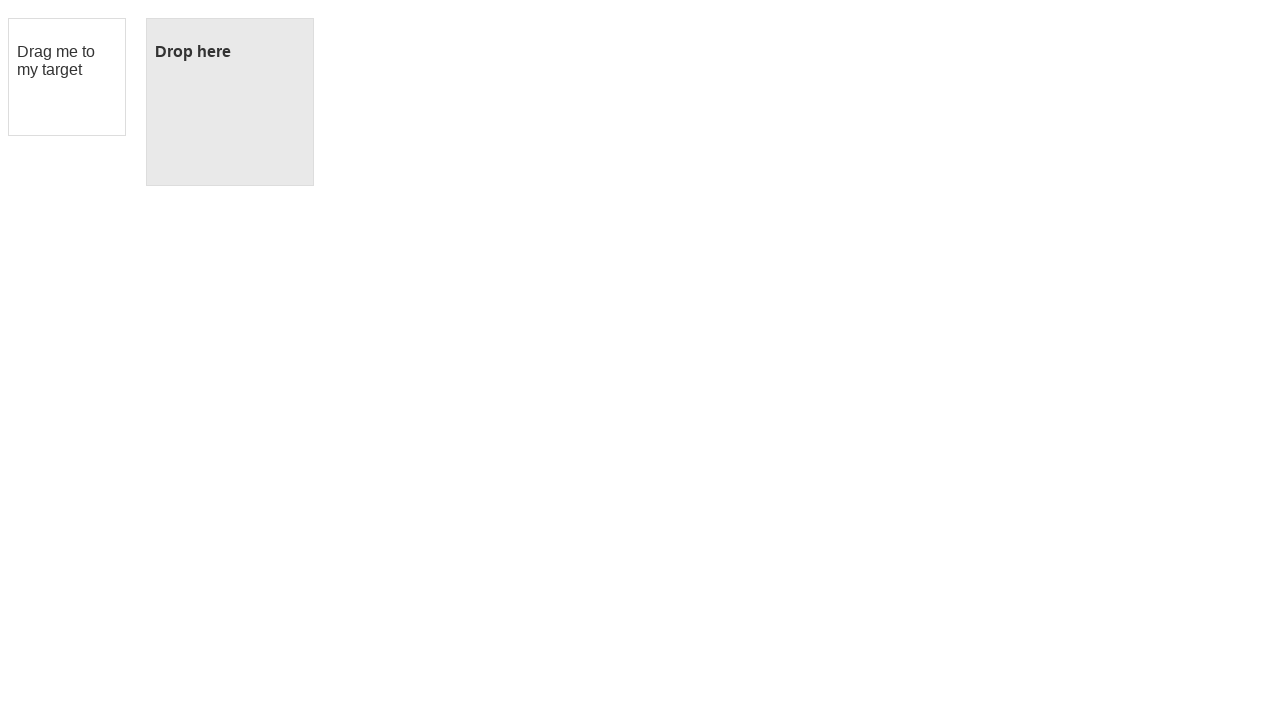

Waited for draggable element to be visible
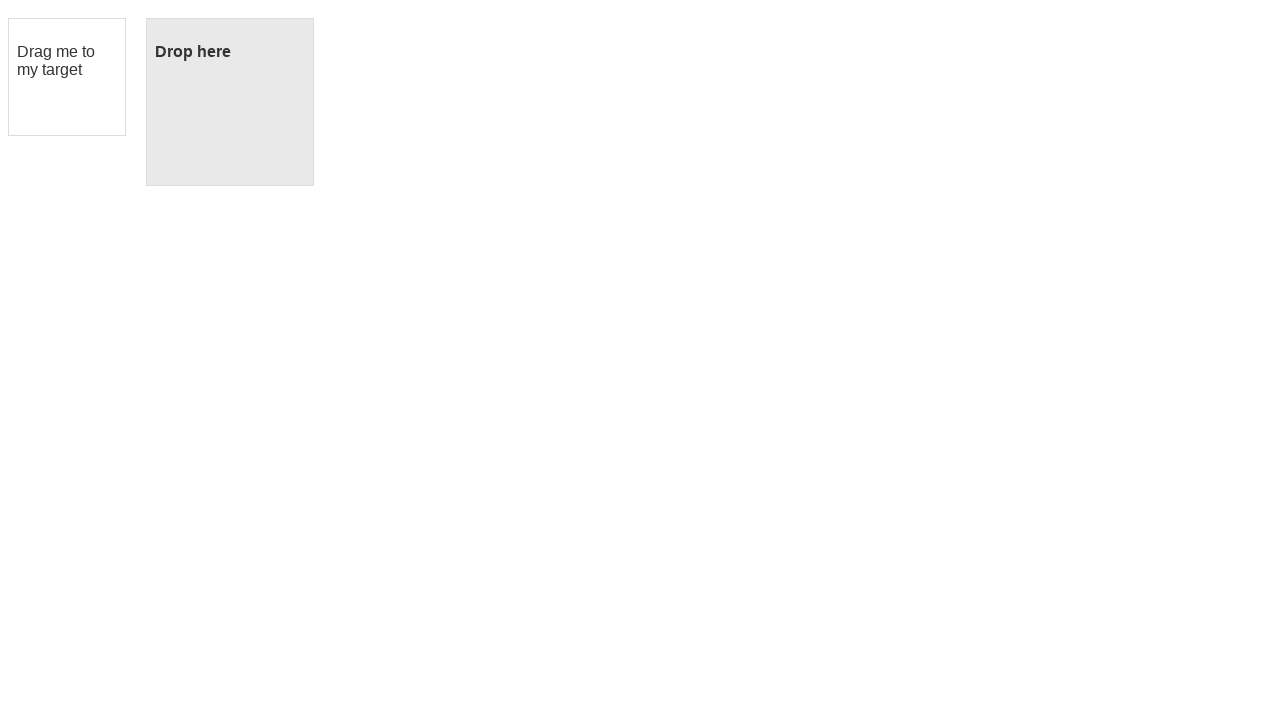

Located the draggable element
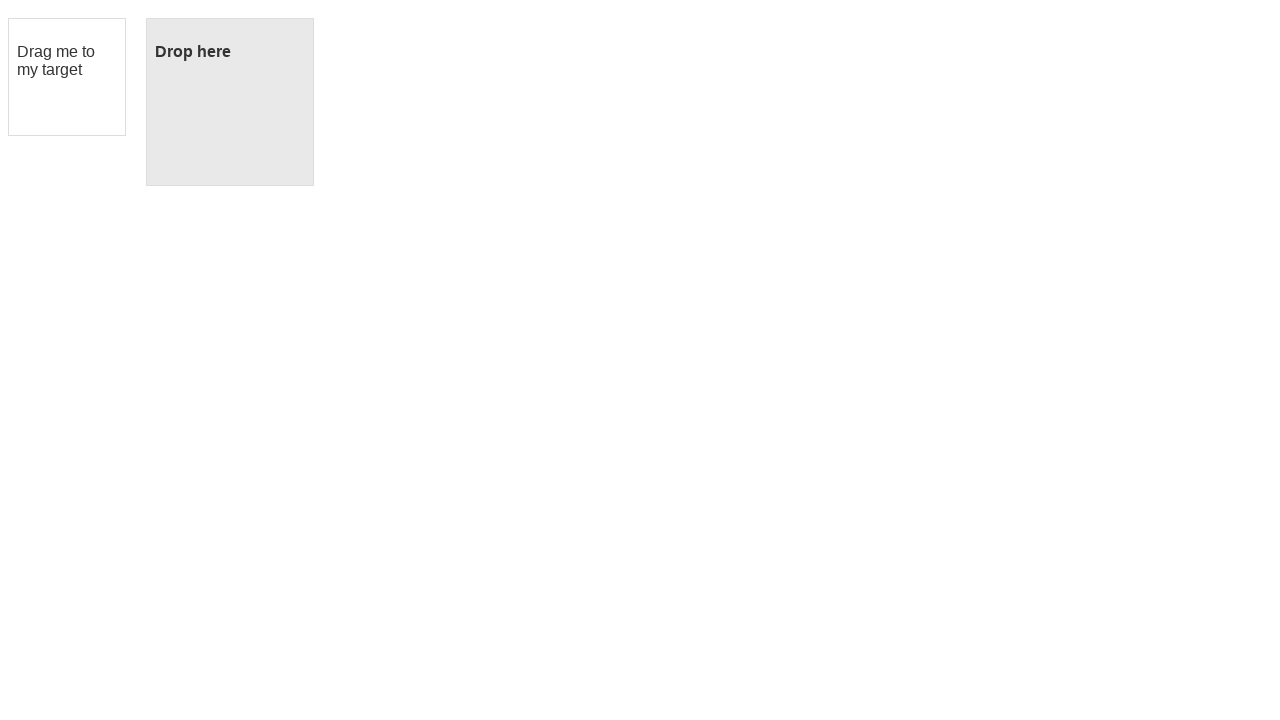

Located the droppable target area
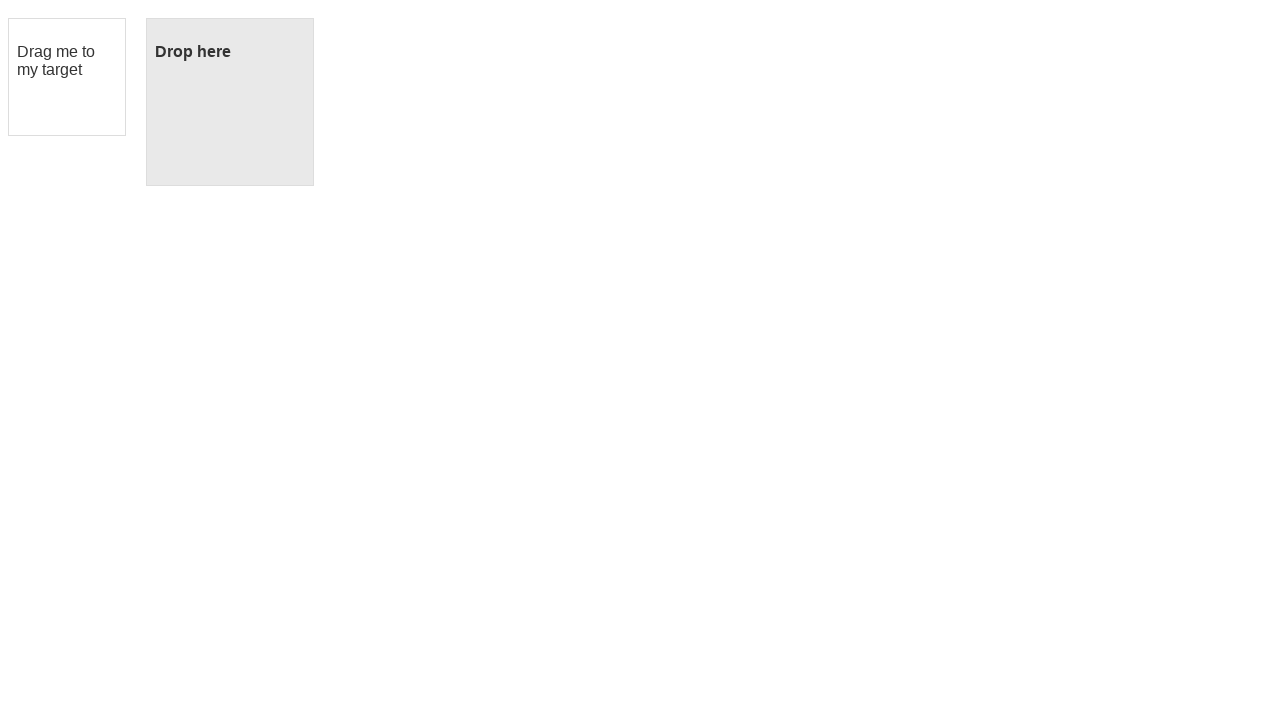

Dragged the draggable element and dropped it onto the droppable target area at (230, 102)
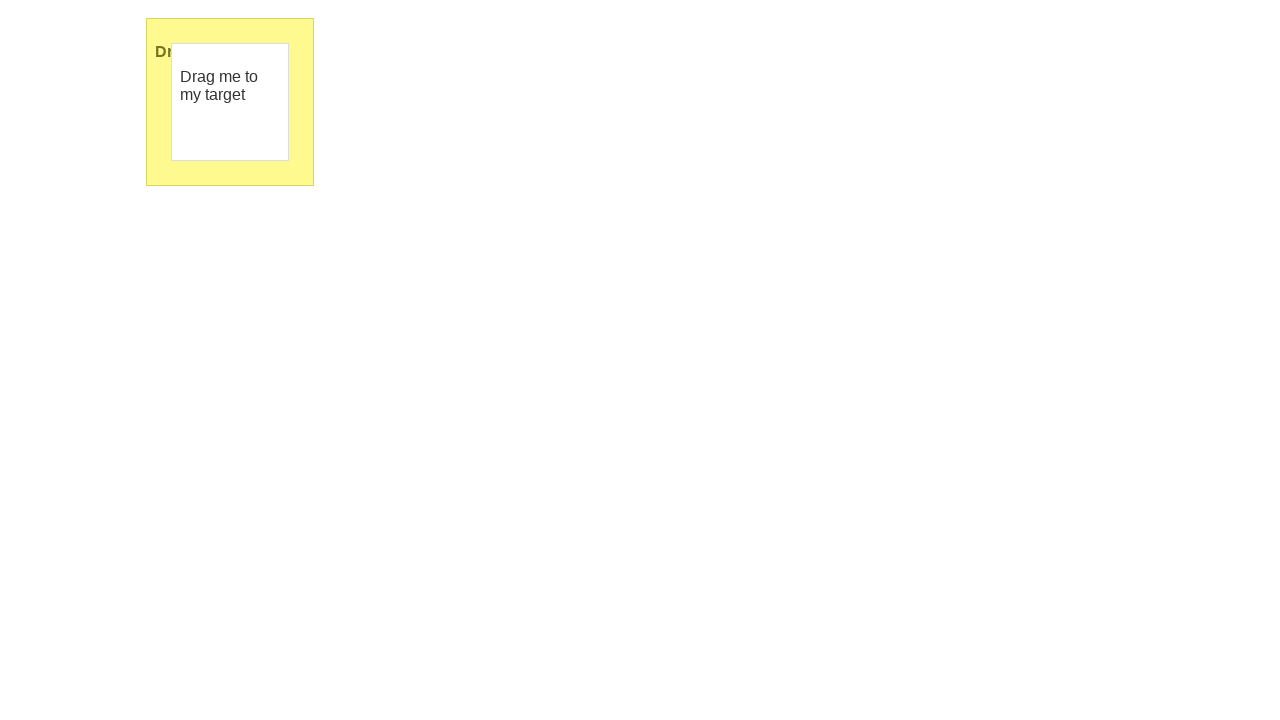

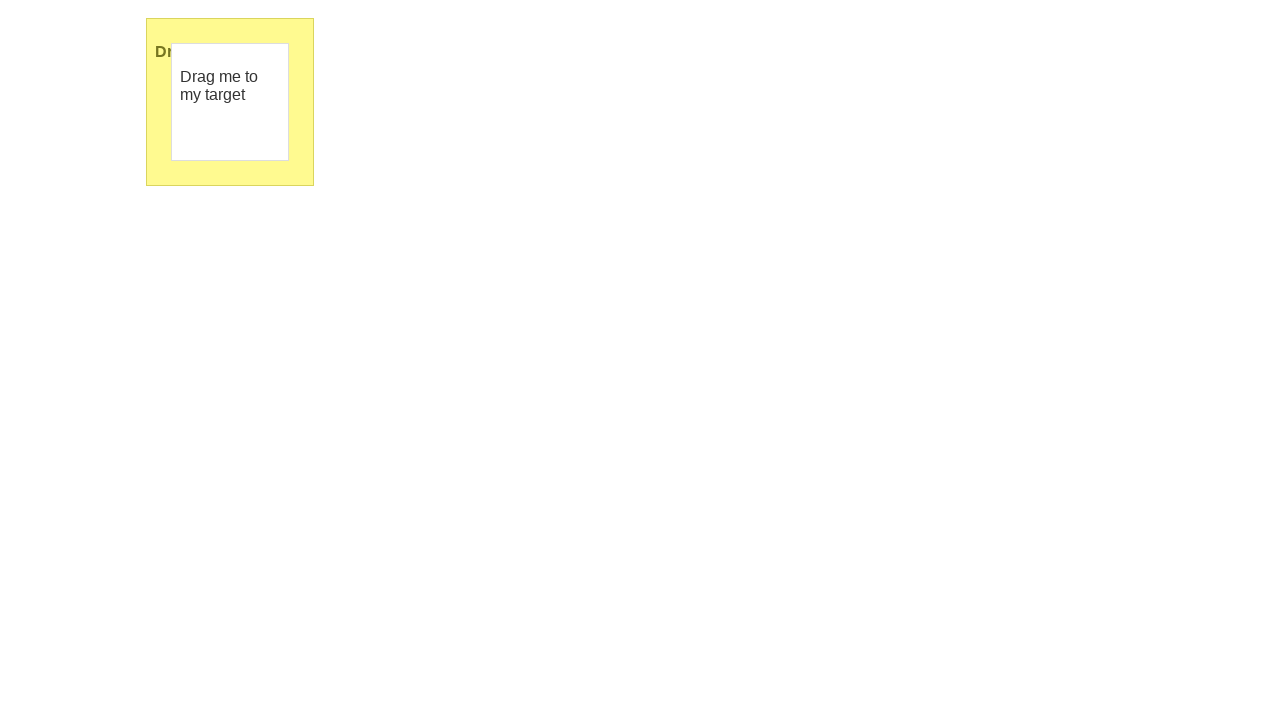